Tests pressing Enter key in the textbox

Starting URL: https://demoqa.com/text-box

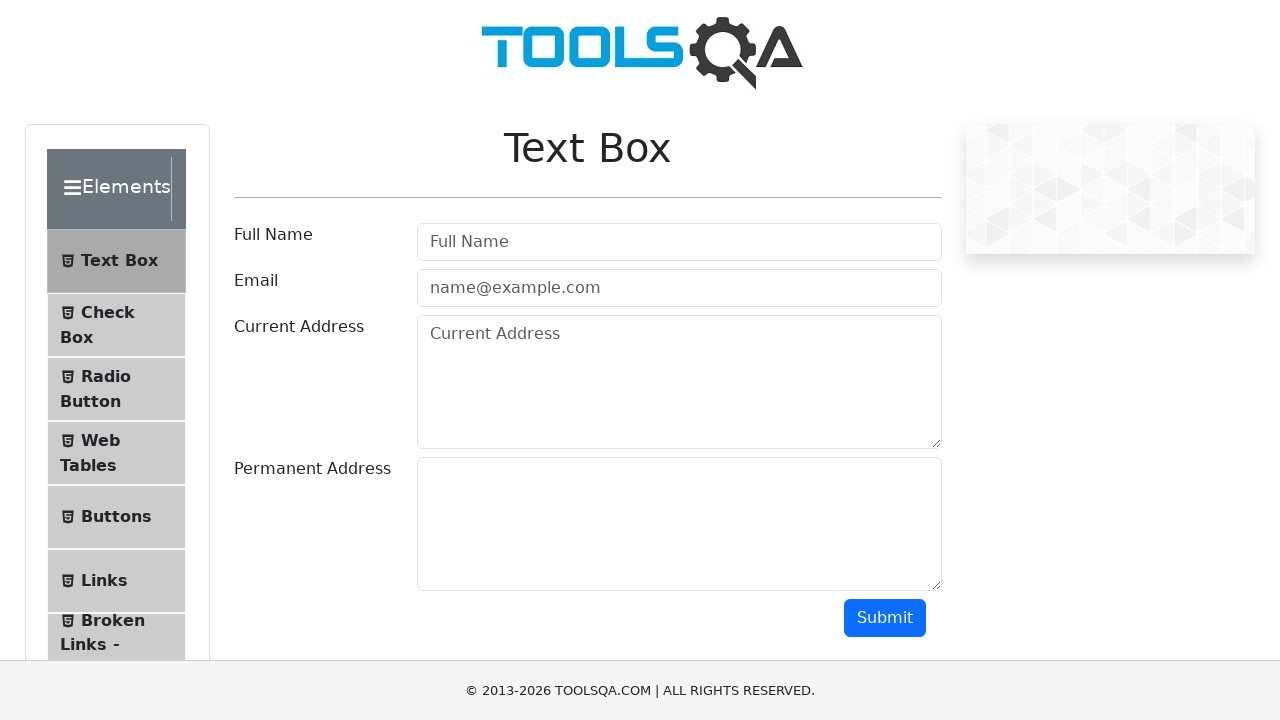

Filled userName textbox with '42' on #userName
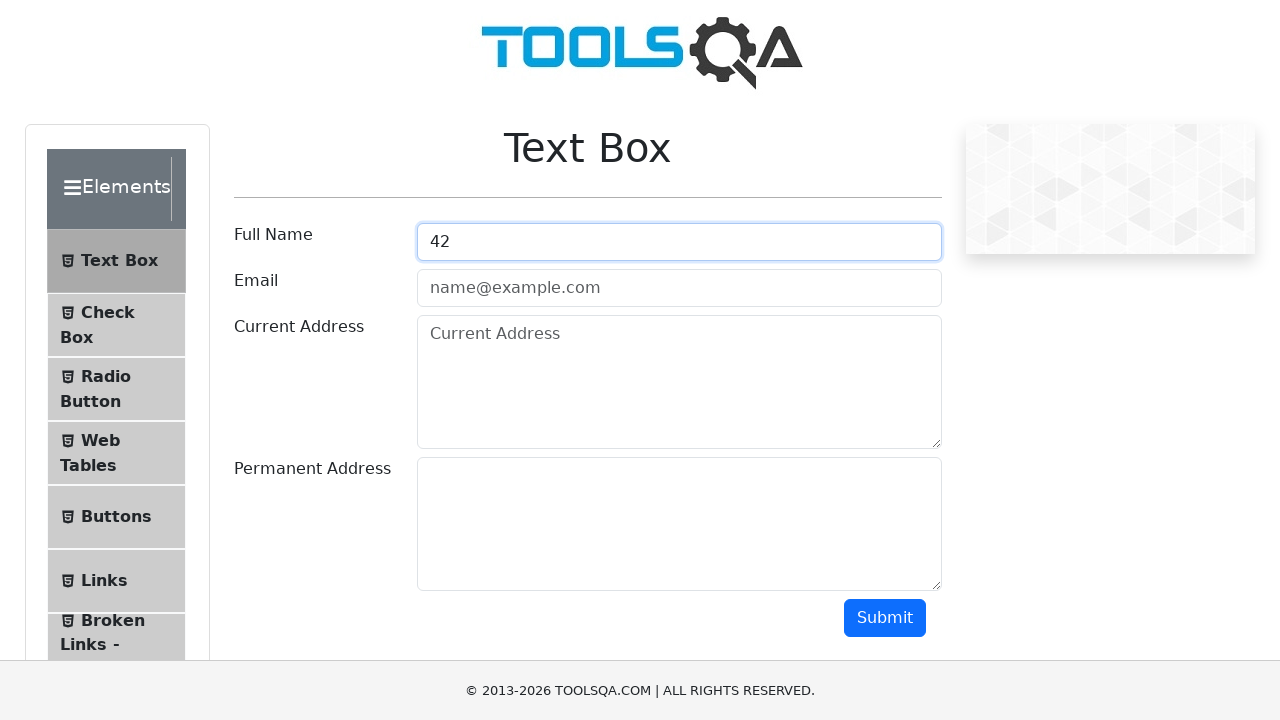

Pressed Enter key in userName textbox to trigger key event on #userName
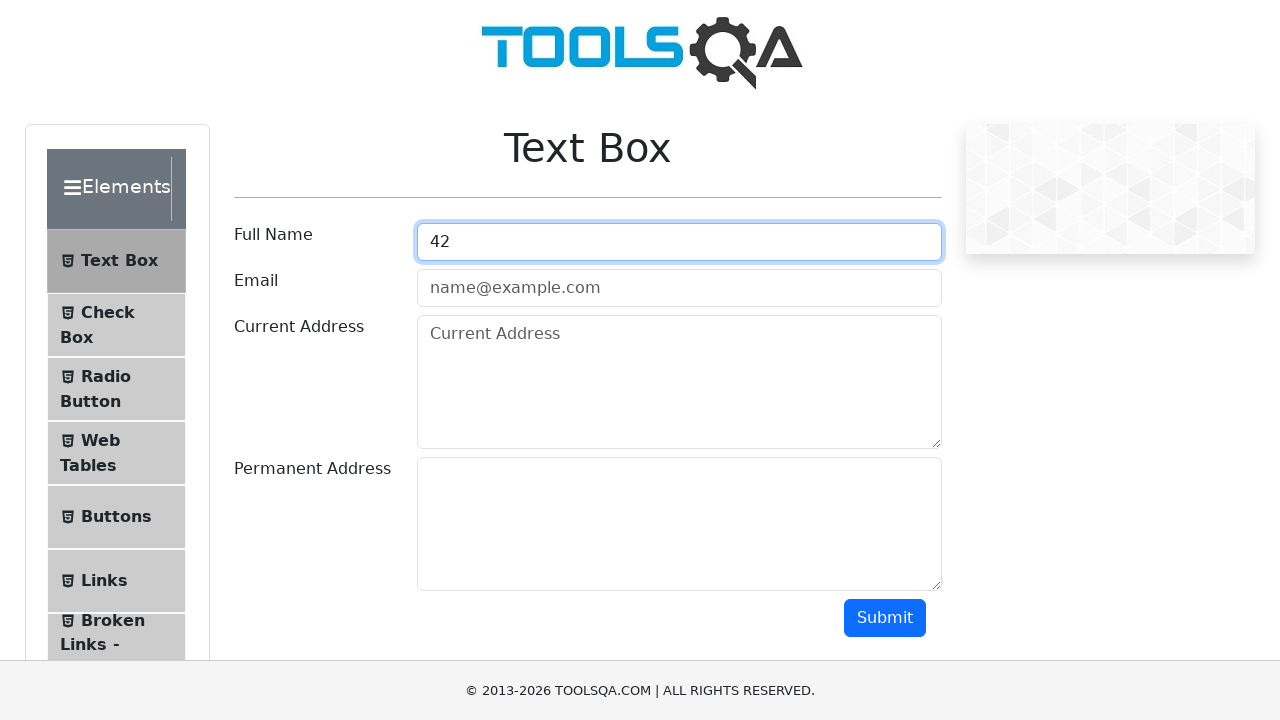

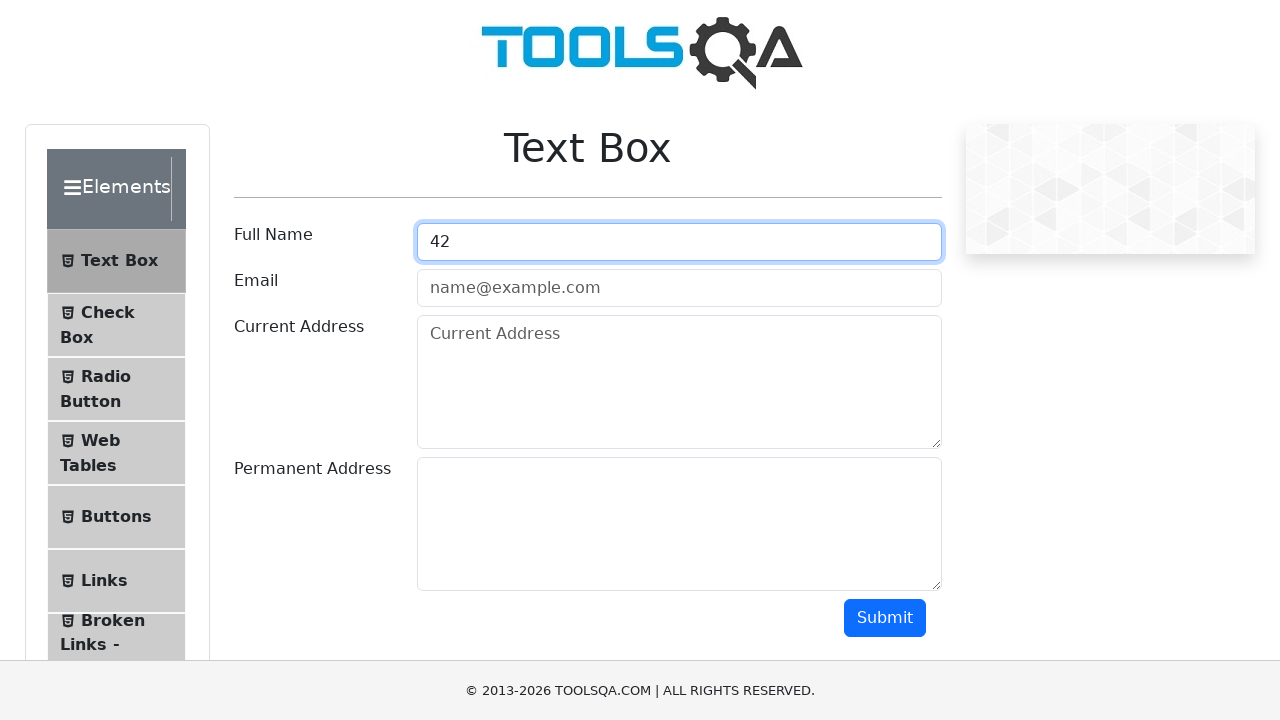